Navigates to demoblaze.com and verifies that the page loads by checking for links and images on the page

Starting URL: https://demoblaze.com/

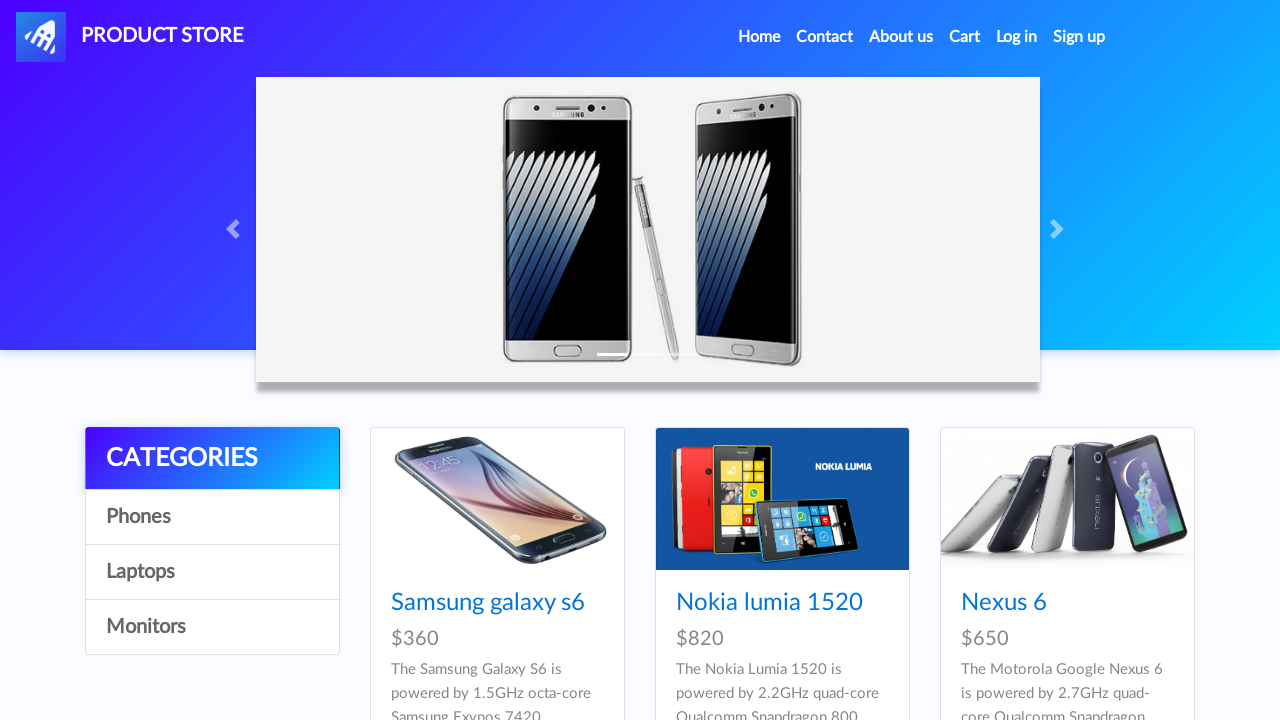

Retrieved page title
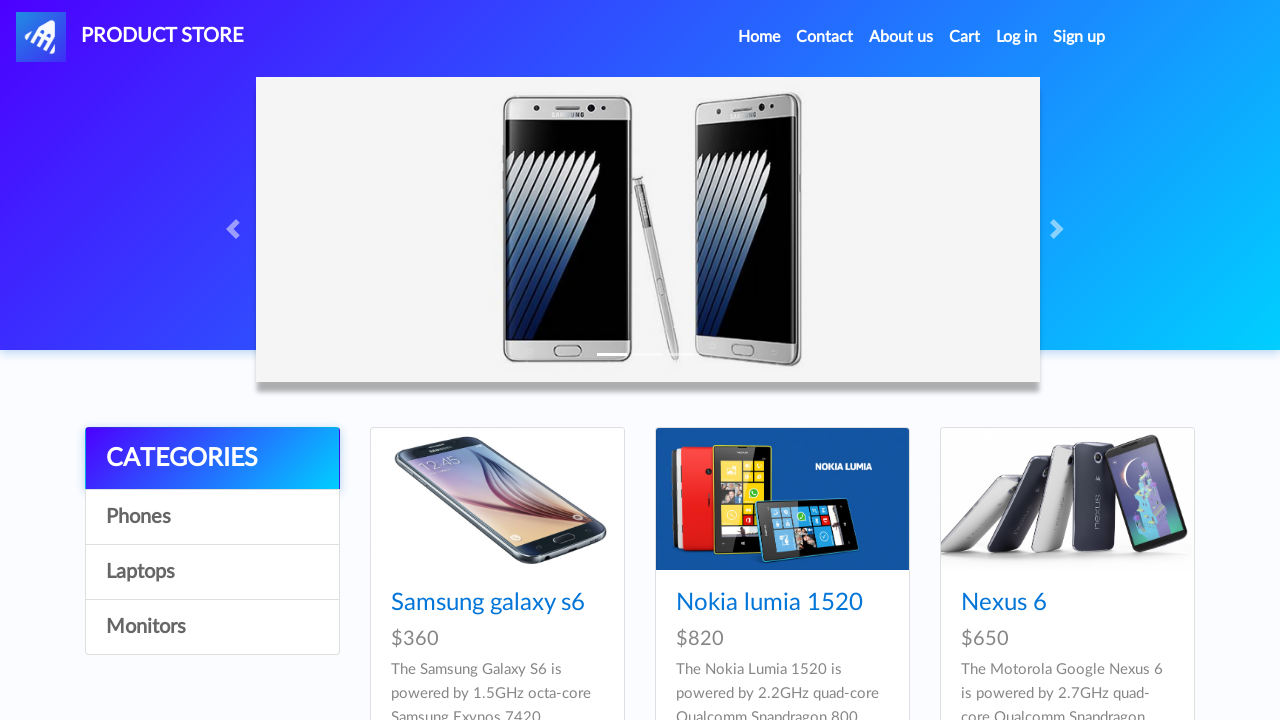

Located all links on the page
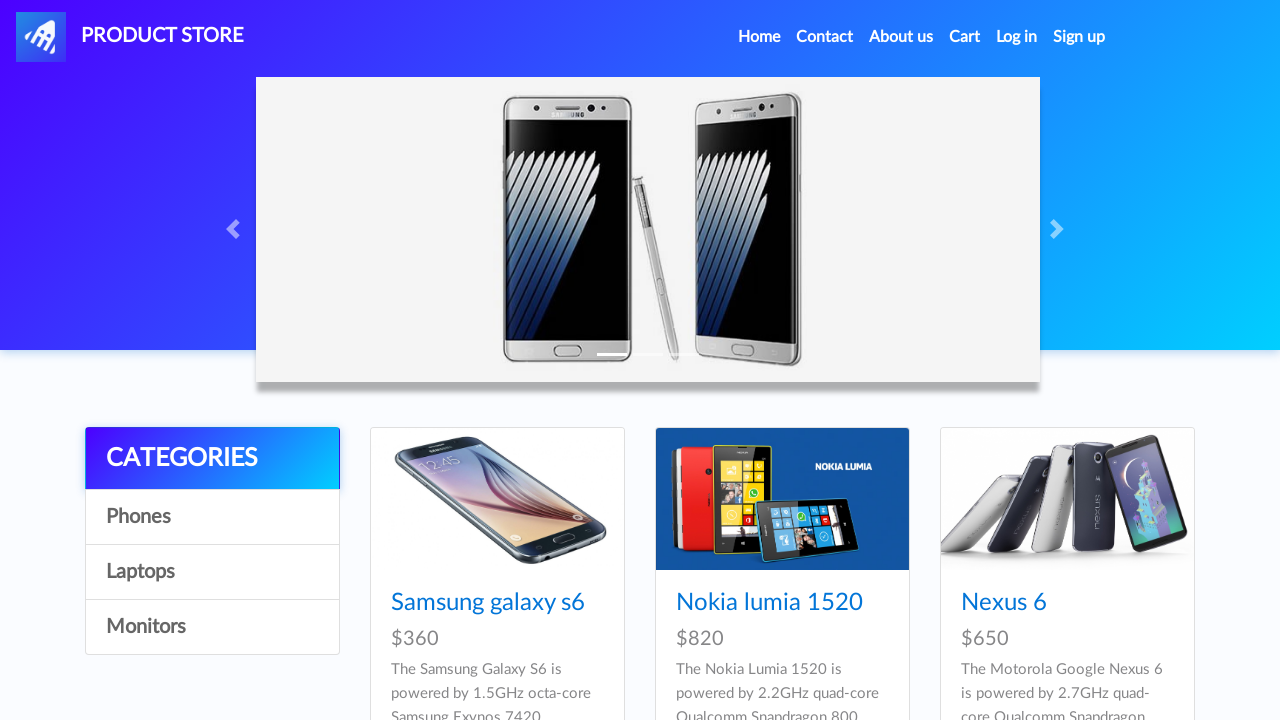

Counted 33 links on the page
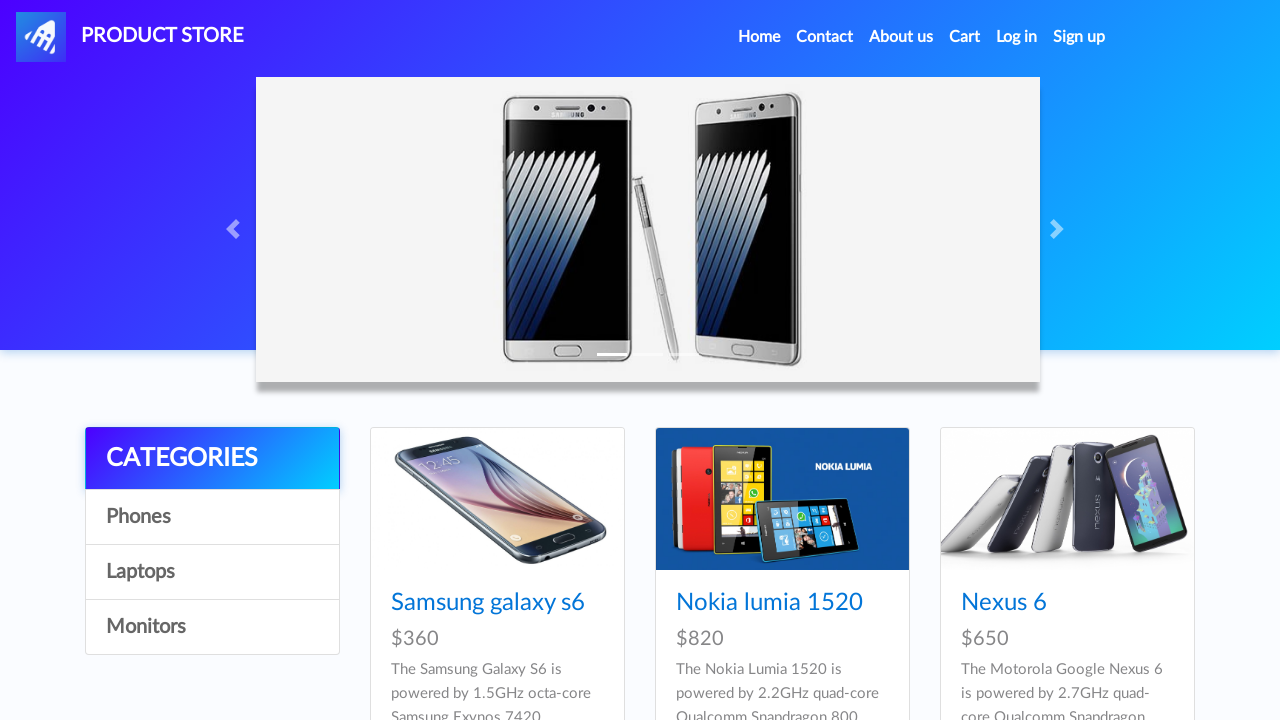

Located all images on the page
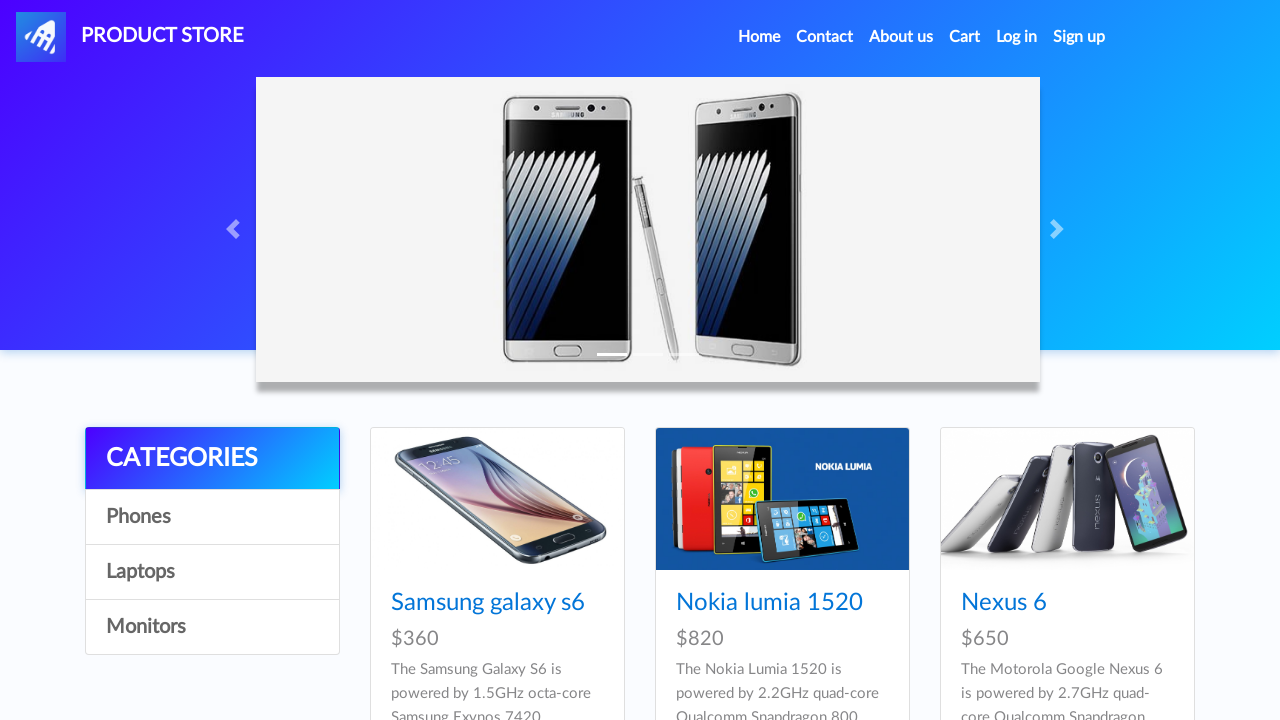

Counted 14 images on the page
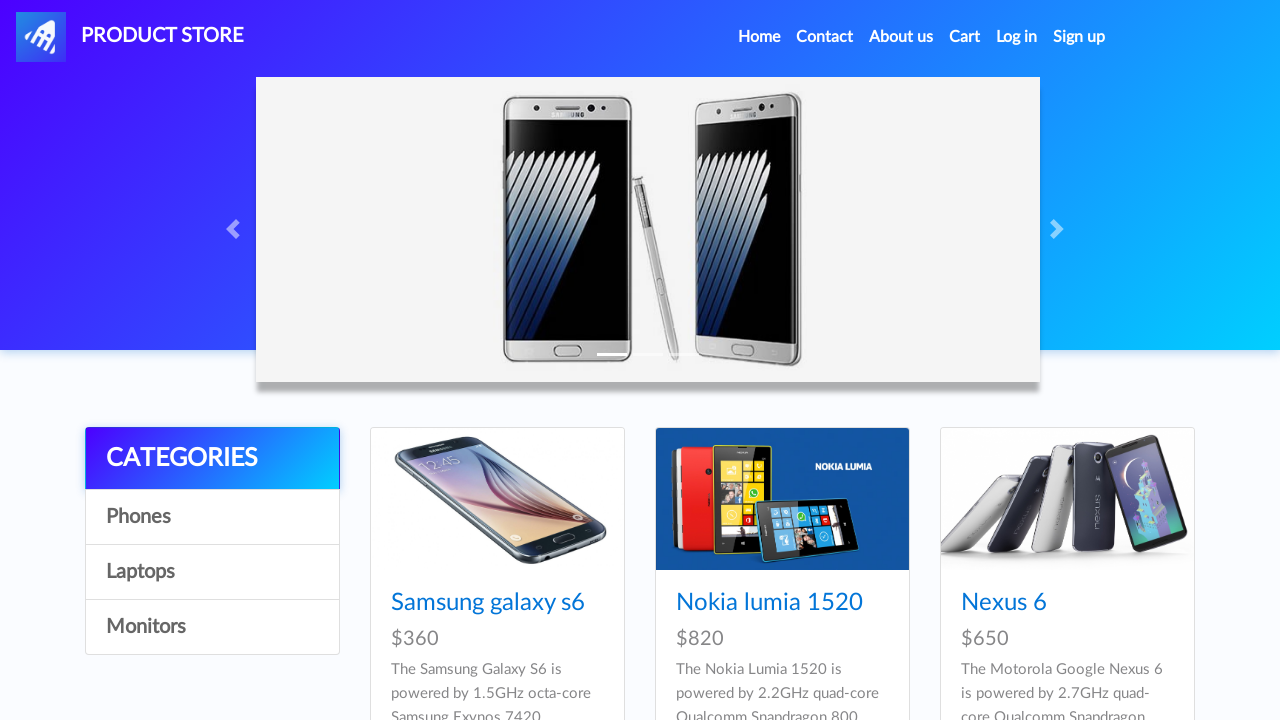

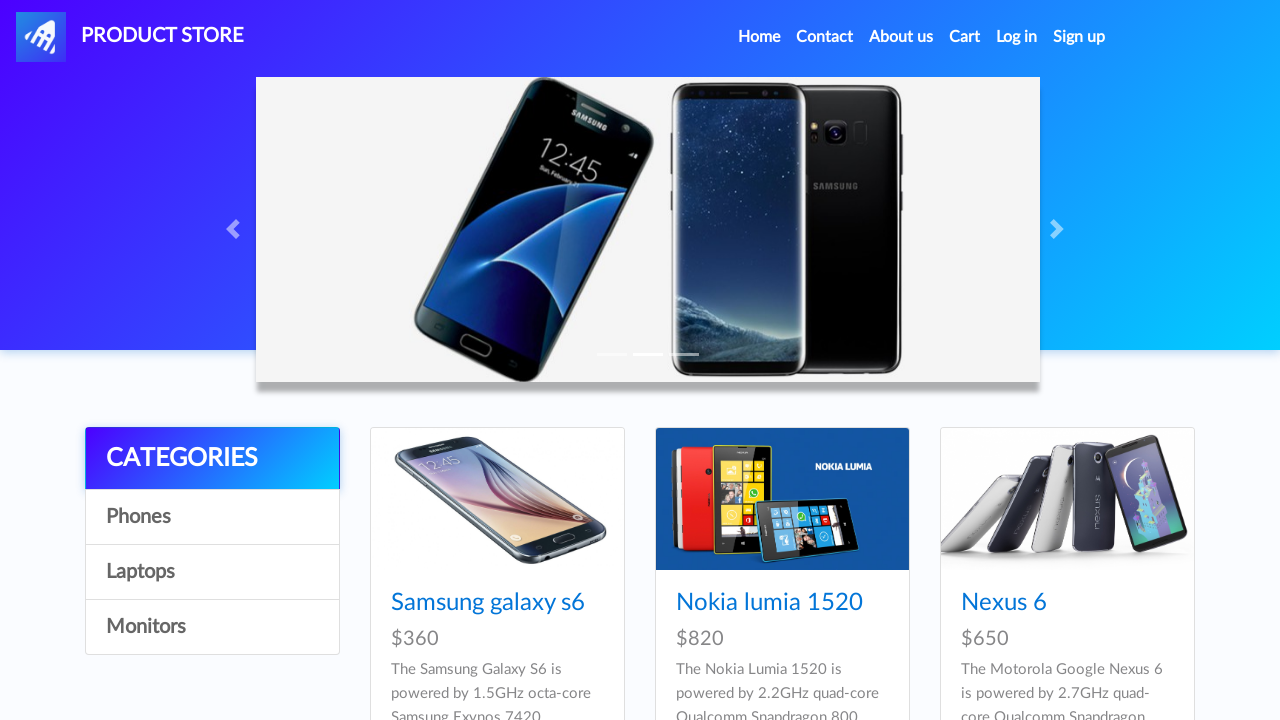